Tests marking all todo items as completed using the toggle all checkbox

Starting URL: https://demo.playwright.dev/todomvc

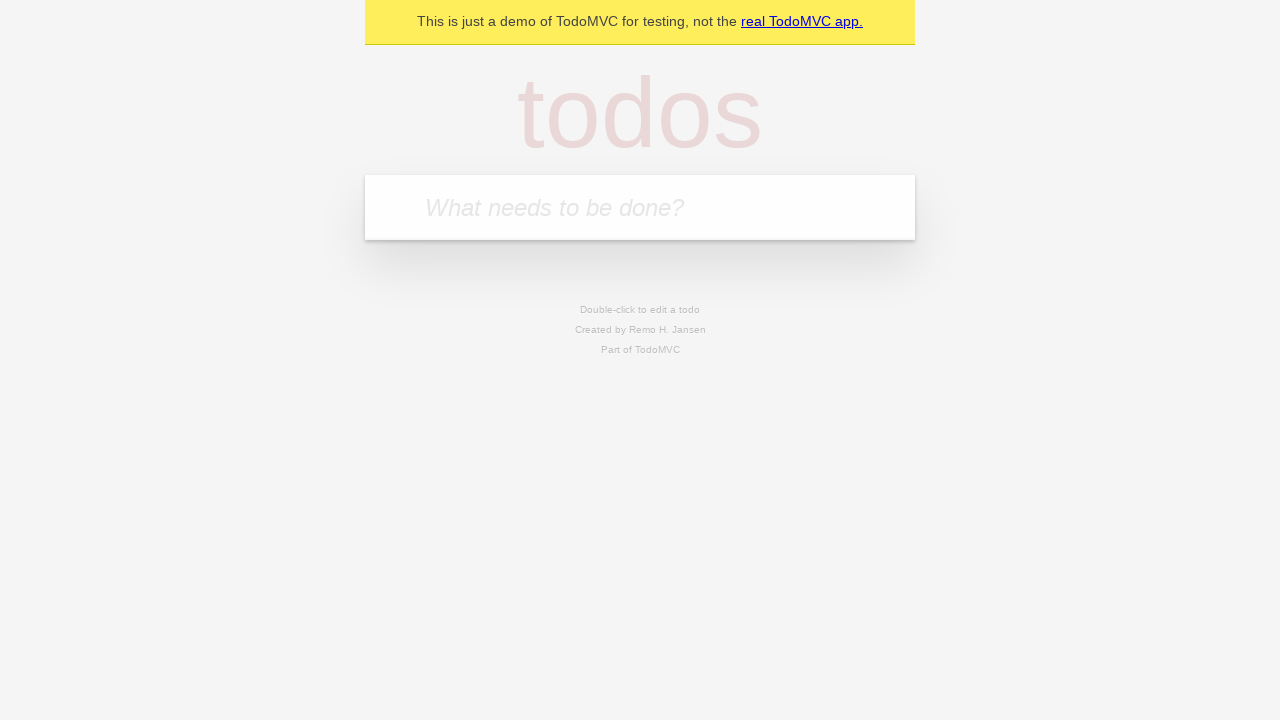

Navigated to TodoMVC demo application
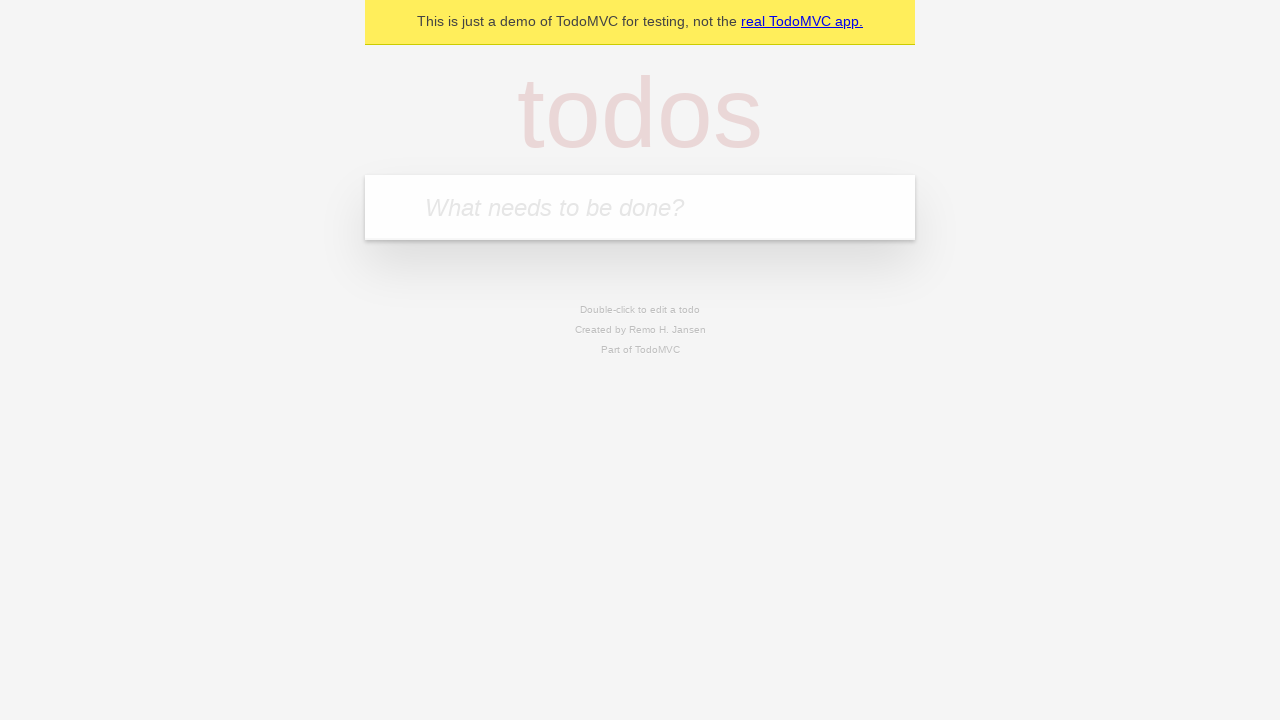

Filled todo input with 'buy some cheese' on internal:attr=[placeholder="What needs to be done?"i]
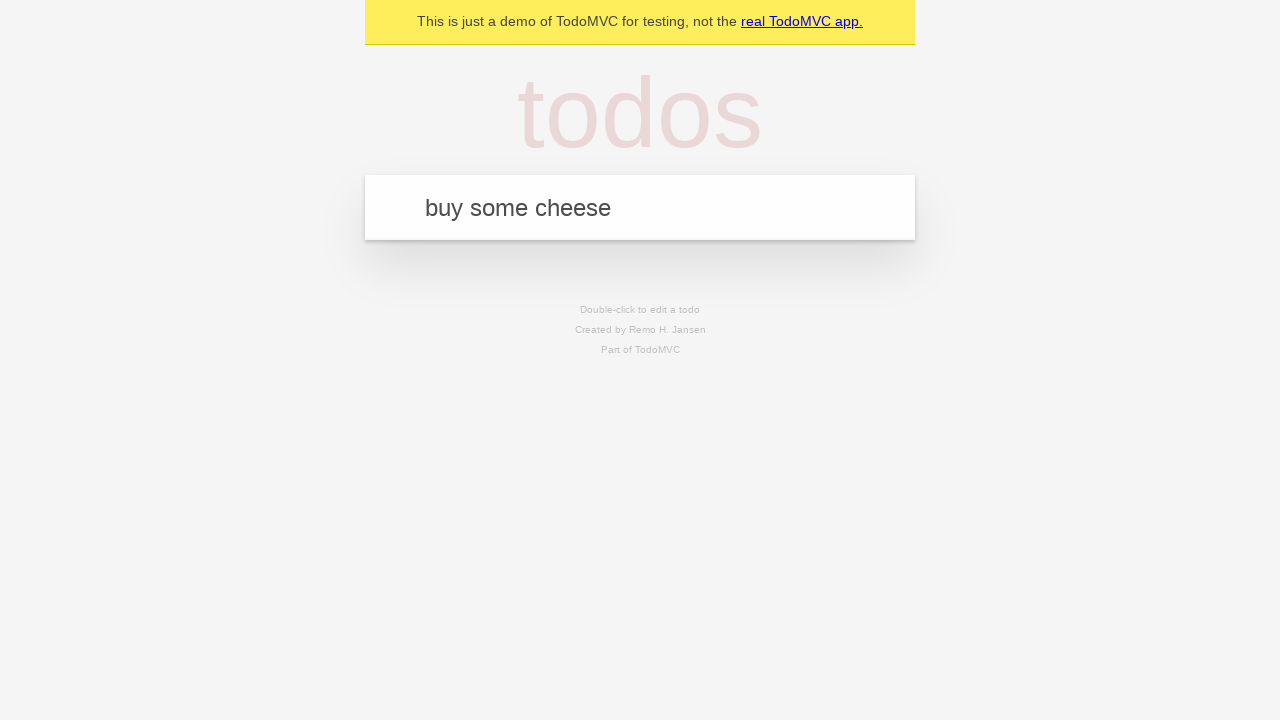

Pressed Enter to add first todo item on internal:attr=[placeholder="What needs to be done?"i]
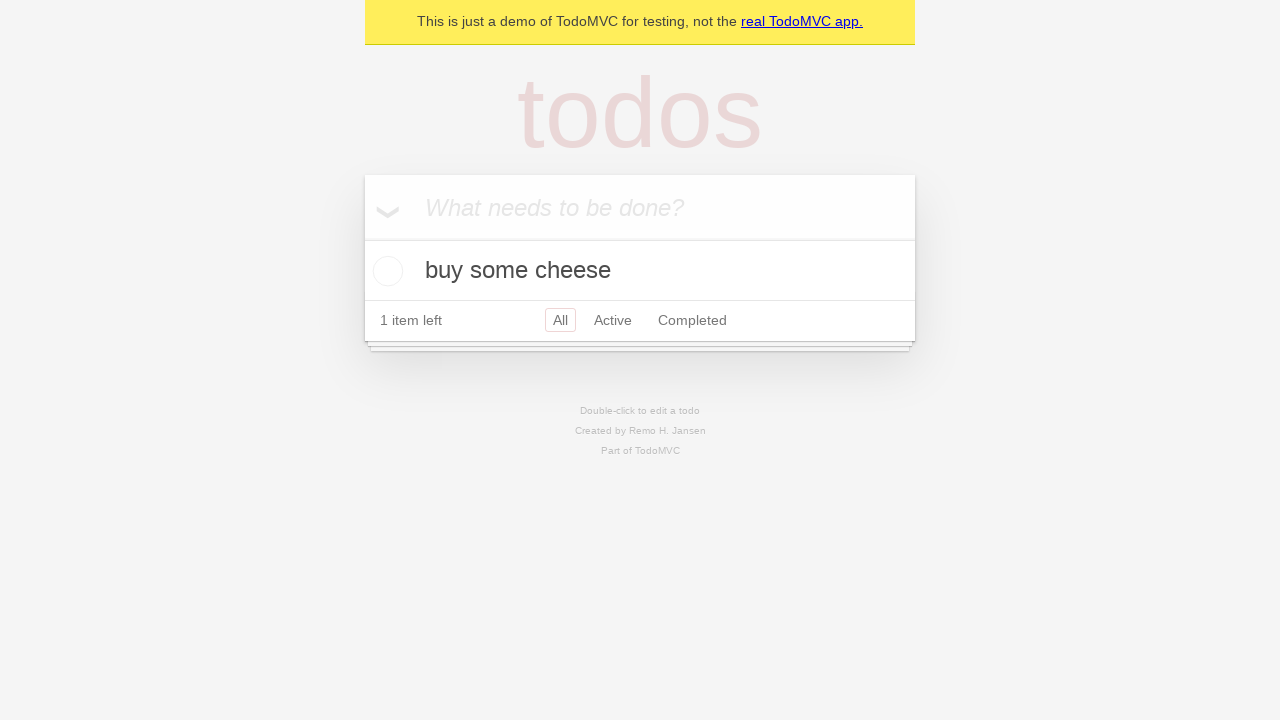

Filled todo input with 'feed the cat' on internal:attr=[placeholder="What needs to be done?"i]
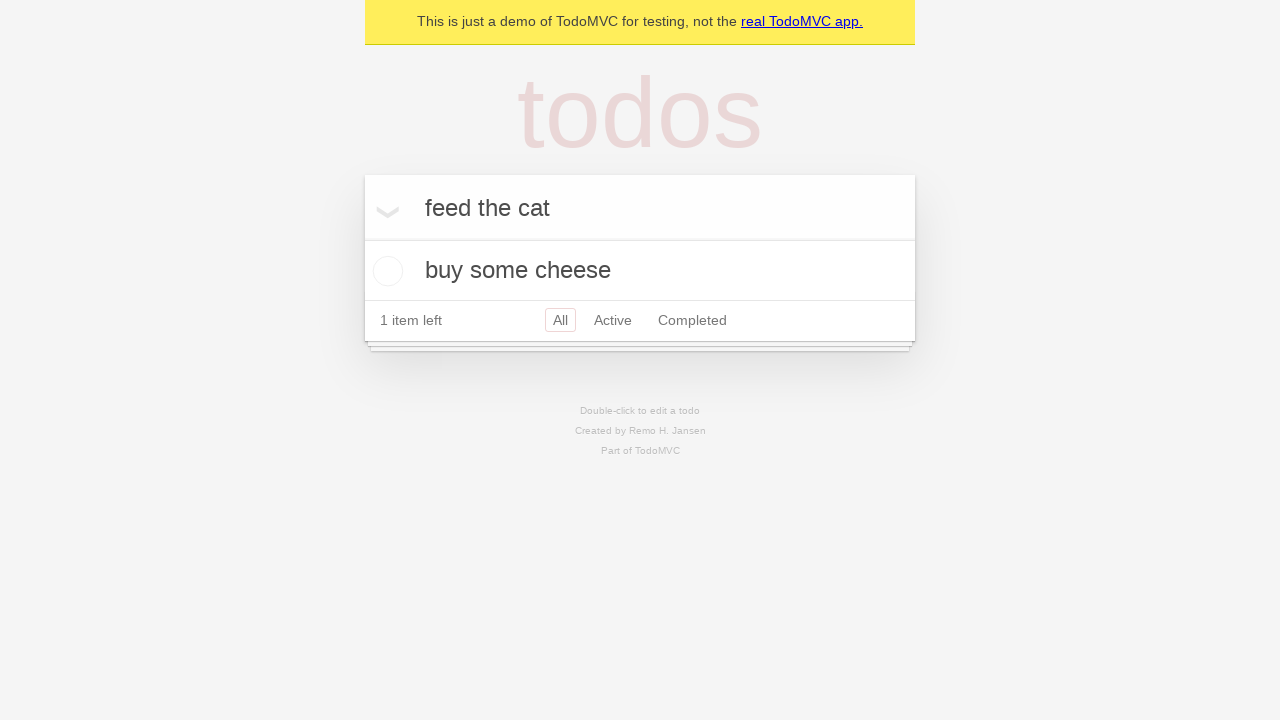

Pressed Enter to add second todo item on internal:attr=[placeholder="What needs to be done?"i]
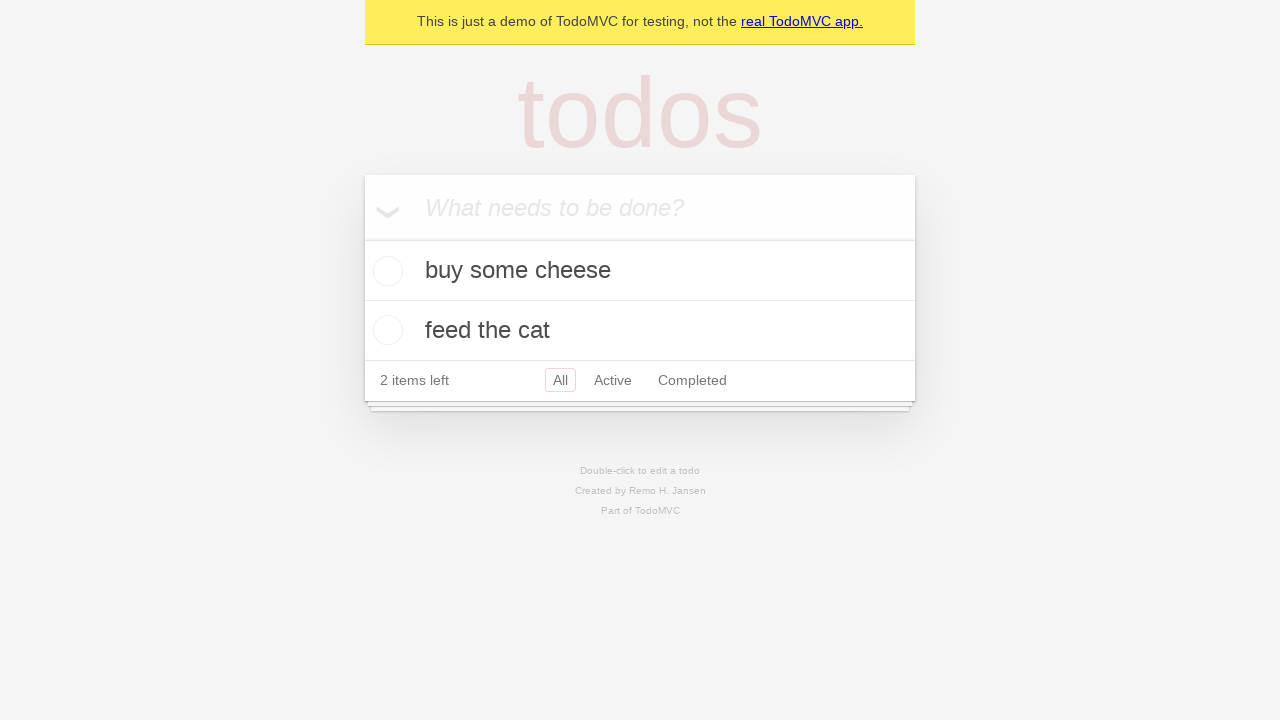

Filled todo input with 'book a doctors appointment' on internal:attr=[placeholder="What needs to be done?"i]
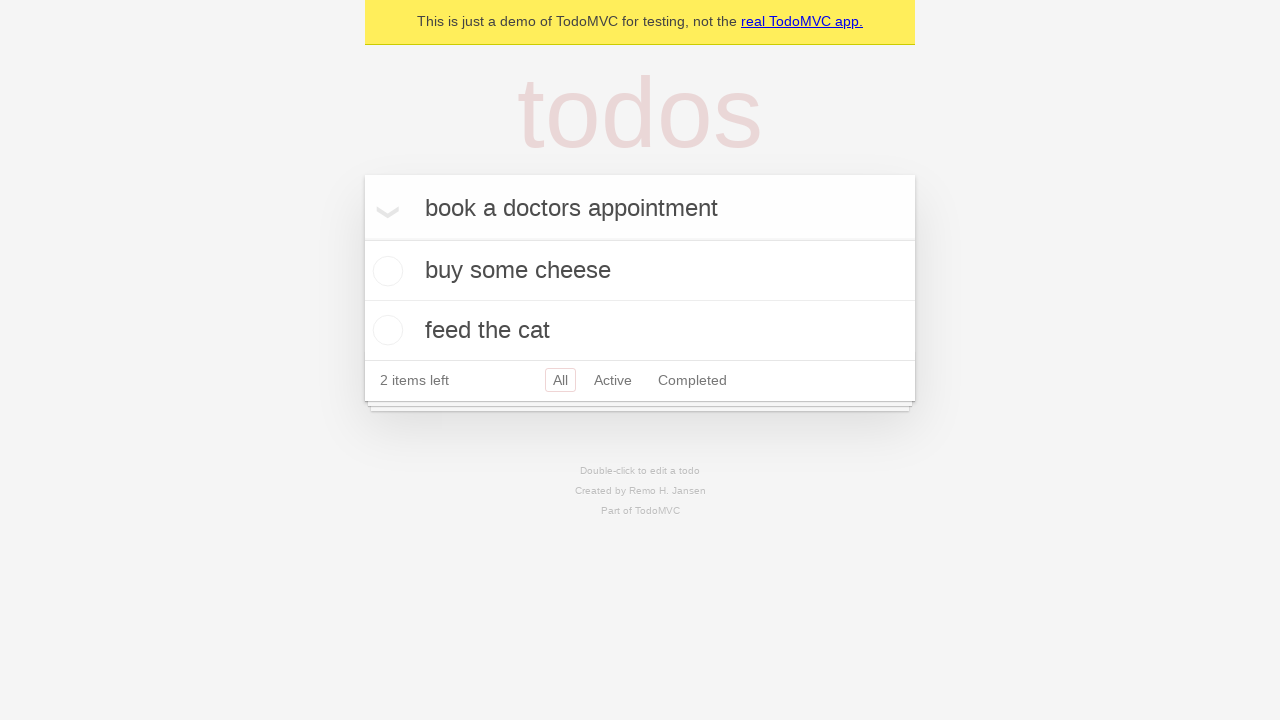

Pressed Enter to add third todo item on internal:attr=[placeholder="What needs to be done?"i]
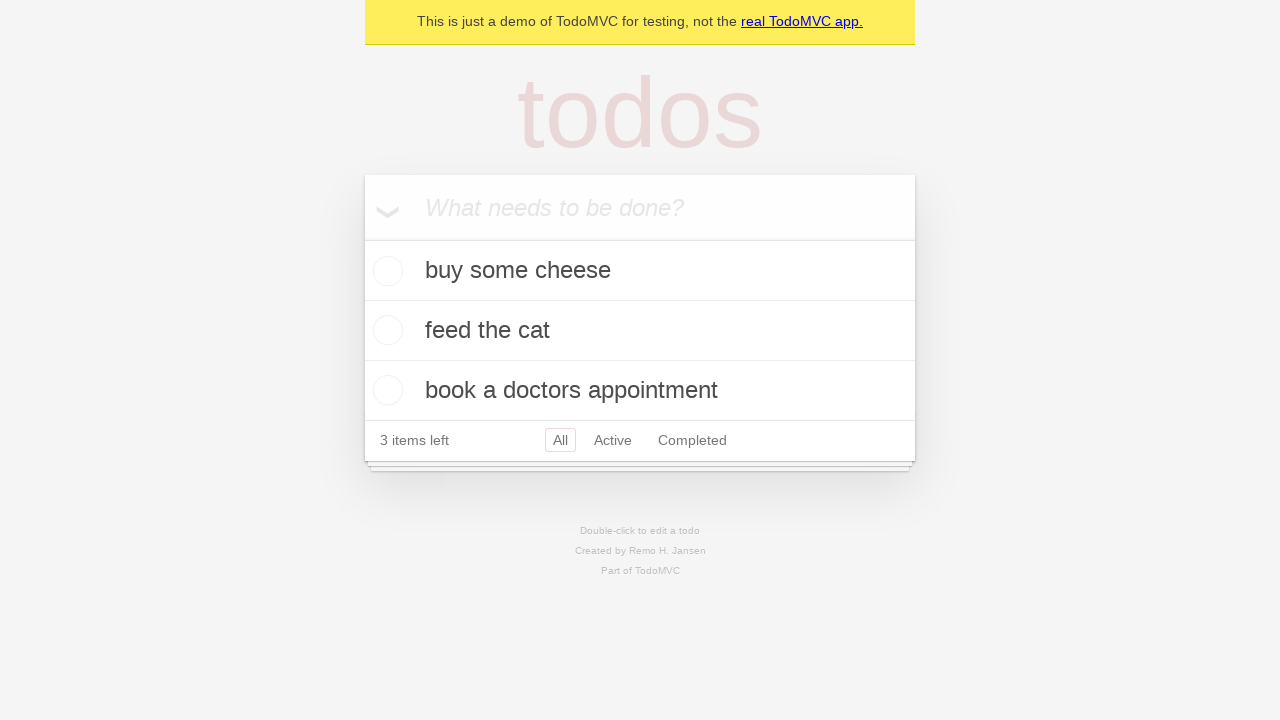

Checked 'Mark all as complete' checkbox at (362, 238) on internal:label="Mark all as complete"i
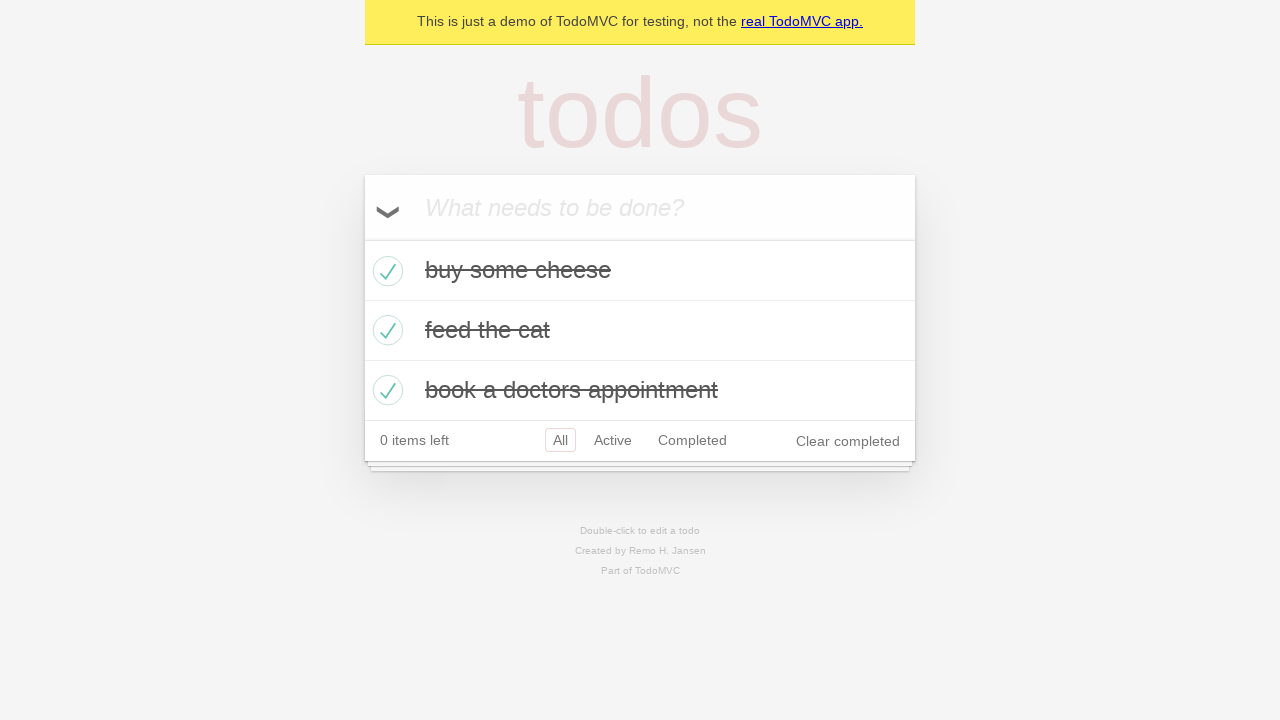

Verified all todo items are marked as completed
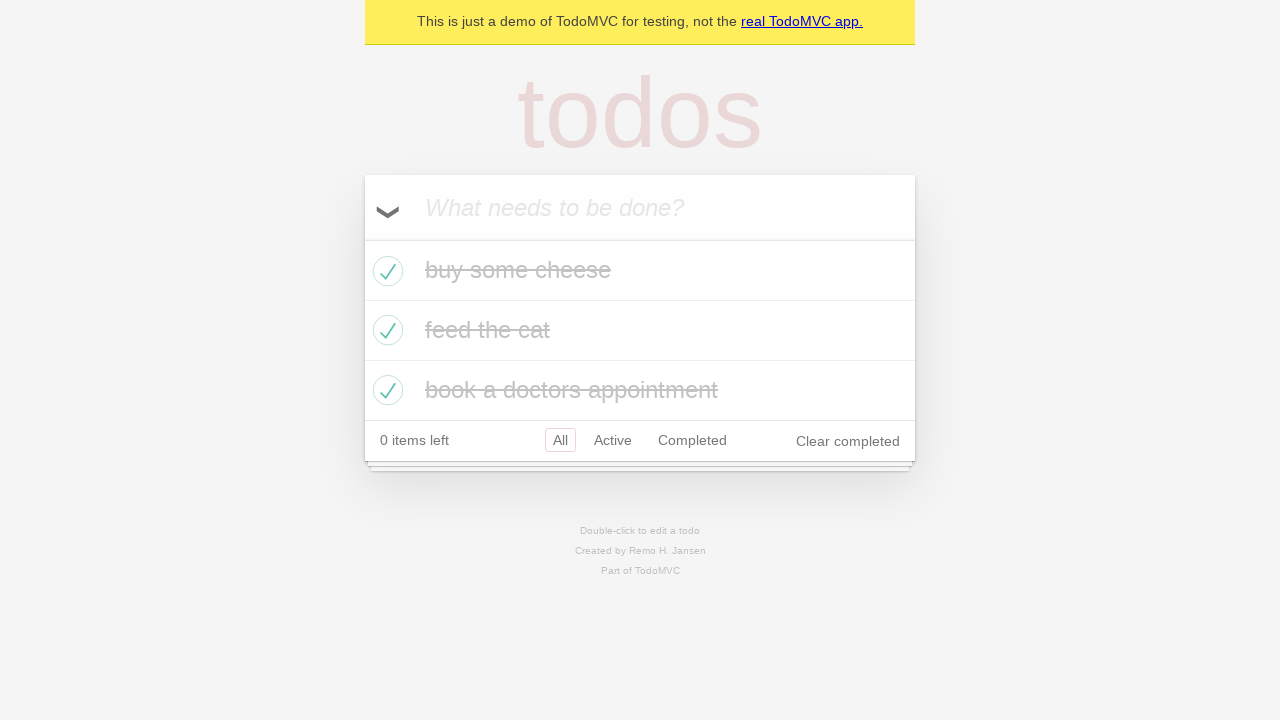

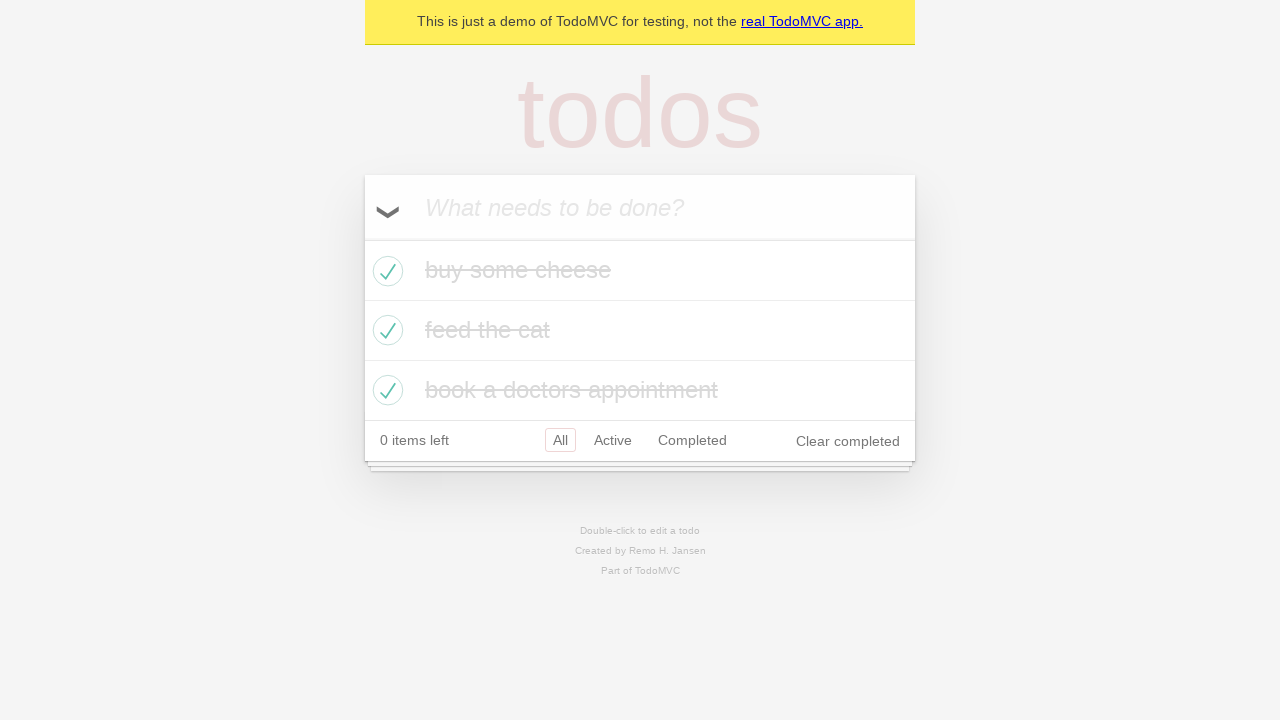